Navigates to the upload page and clicks the file submit button to test the page interaction

Starting URL: https://the-internet.herokuapp.com/upload

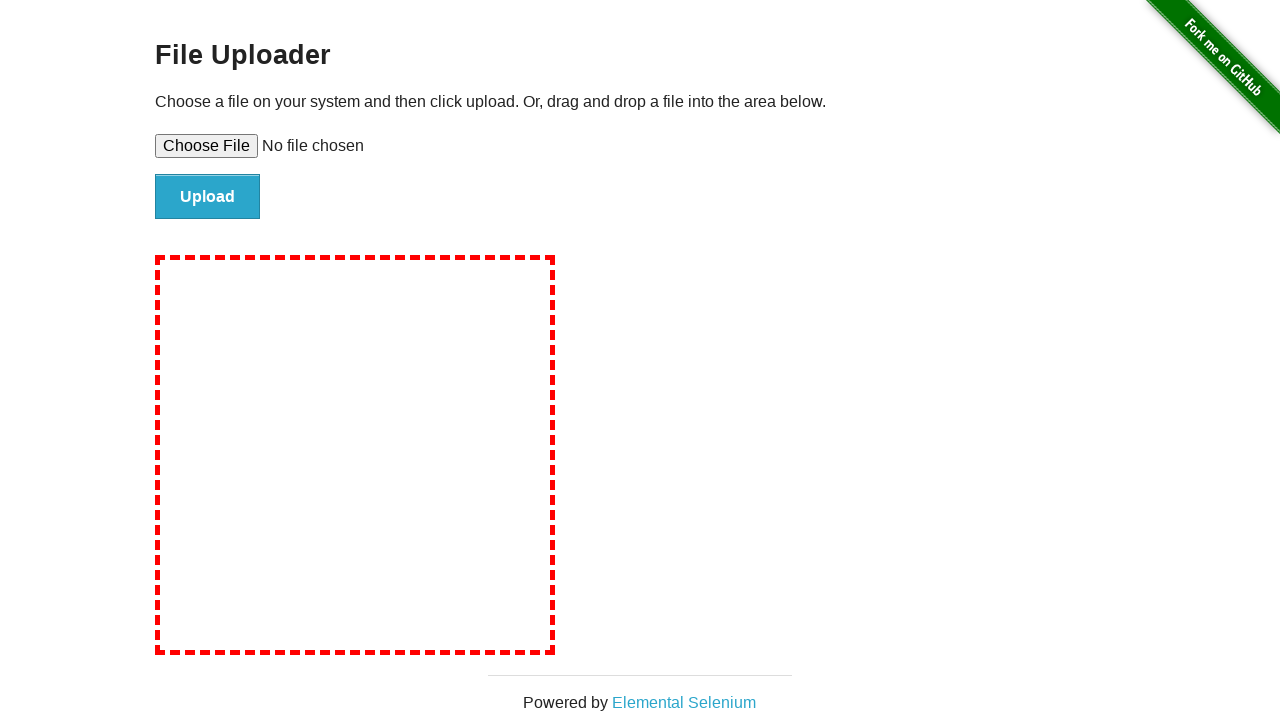

Clicked the file submit button at (208, 197) on #file-submit
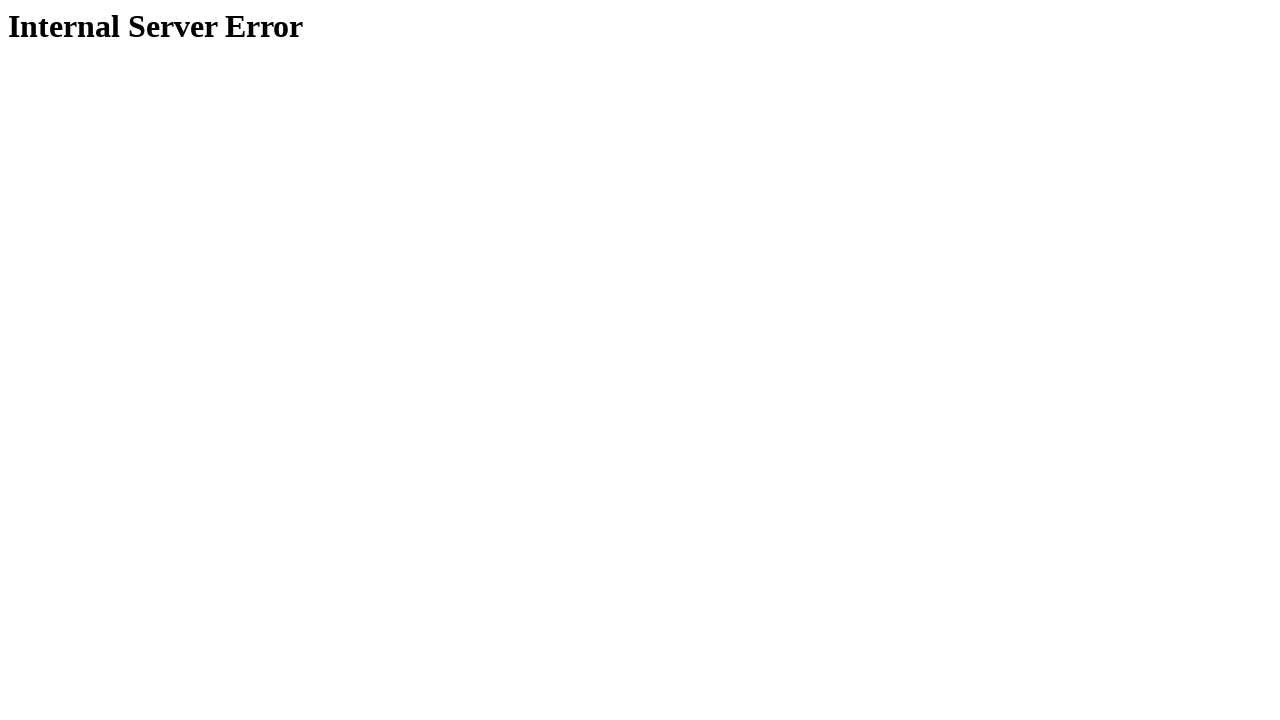

Page loaded and network became idle
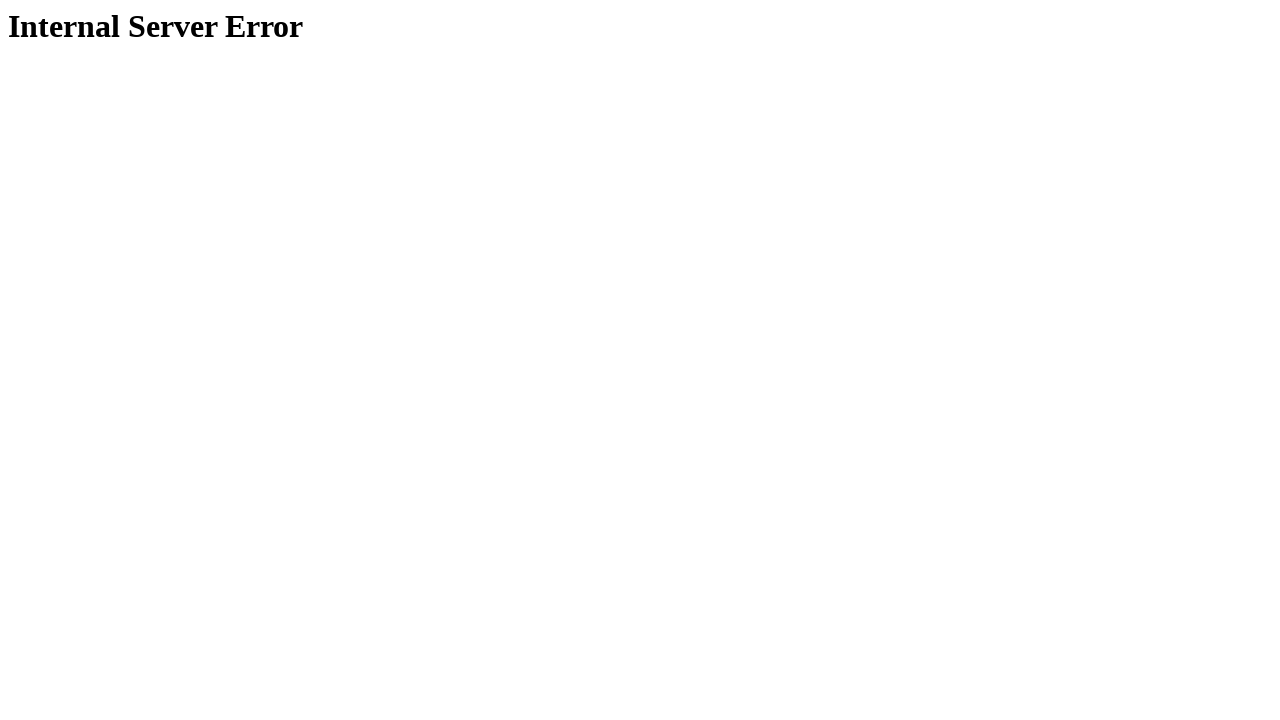

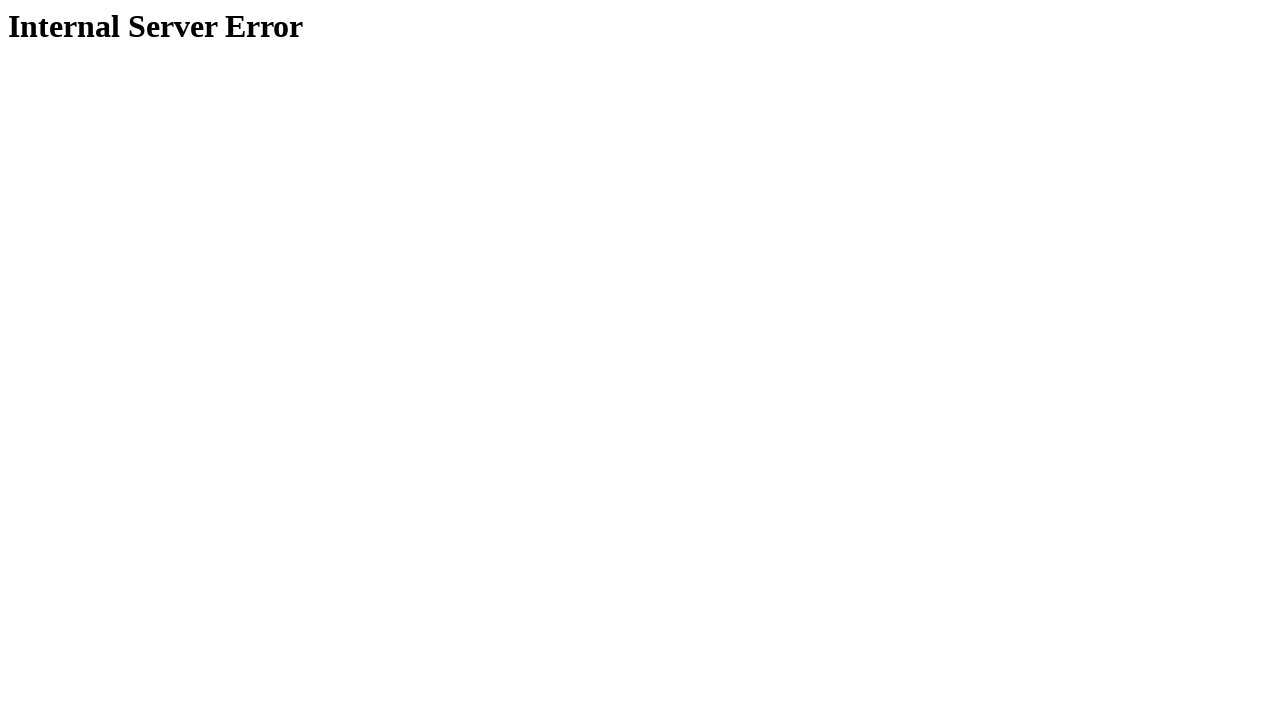